Navigates to an online piano lesson page and clicks a button on the virtual piano keyboard interface

Starting URL: https://www.apronus.com/music/lessons/unit01.htm

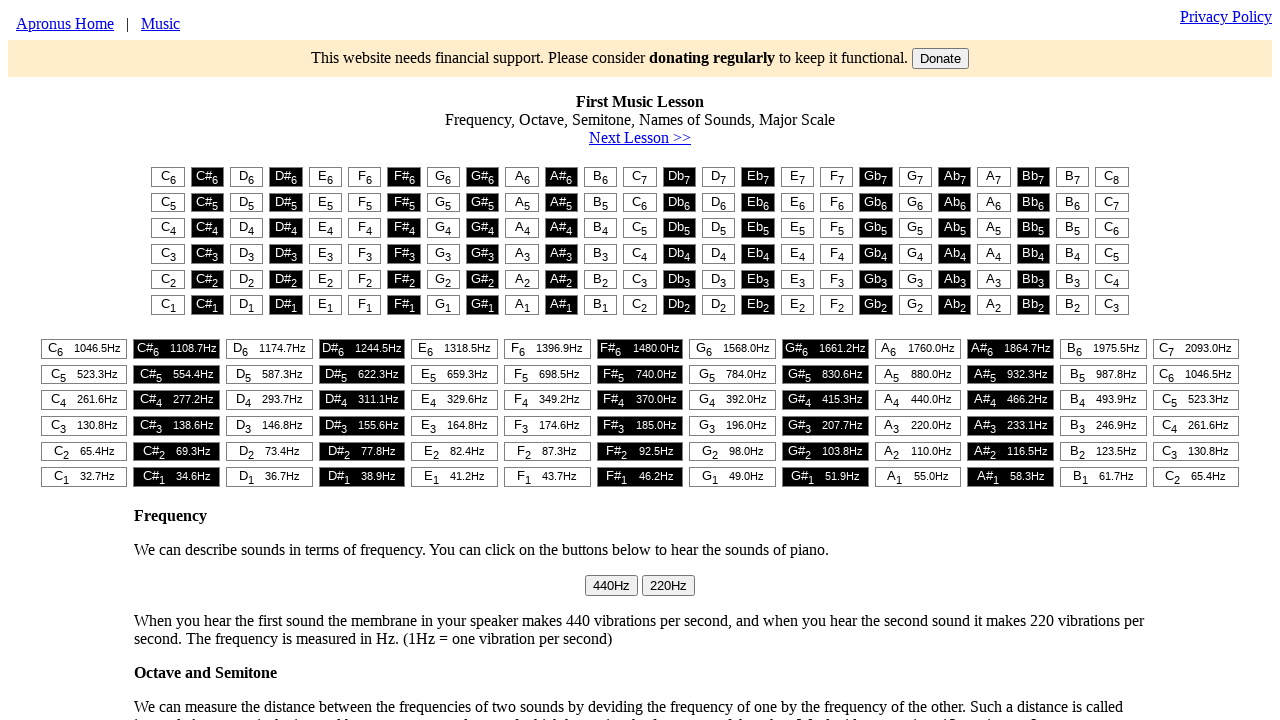

Navigated to online piano lesson page at apronus.com
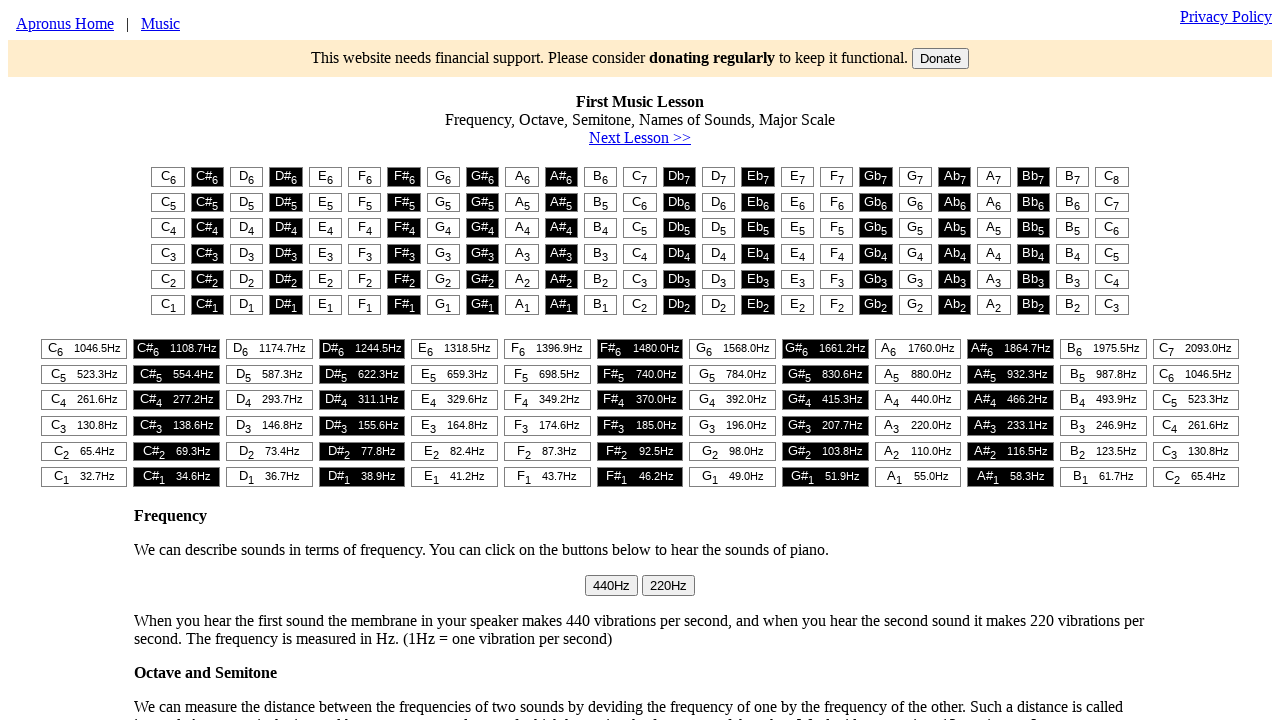

Clicked button on virtual piano keyboard interface at (443, 228) on #t1 > table > tr:nth-child(3) > td:nth-child(8) > button
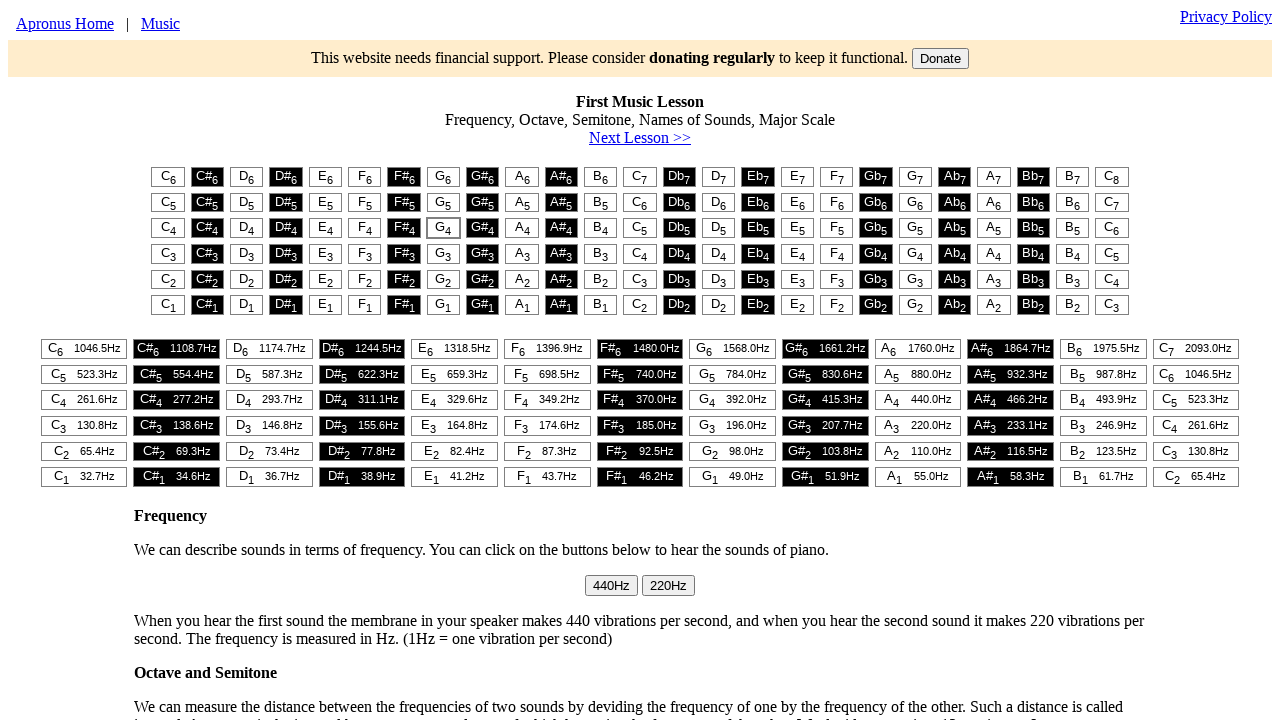

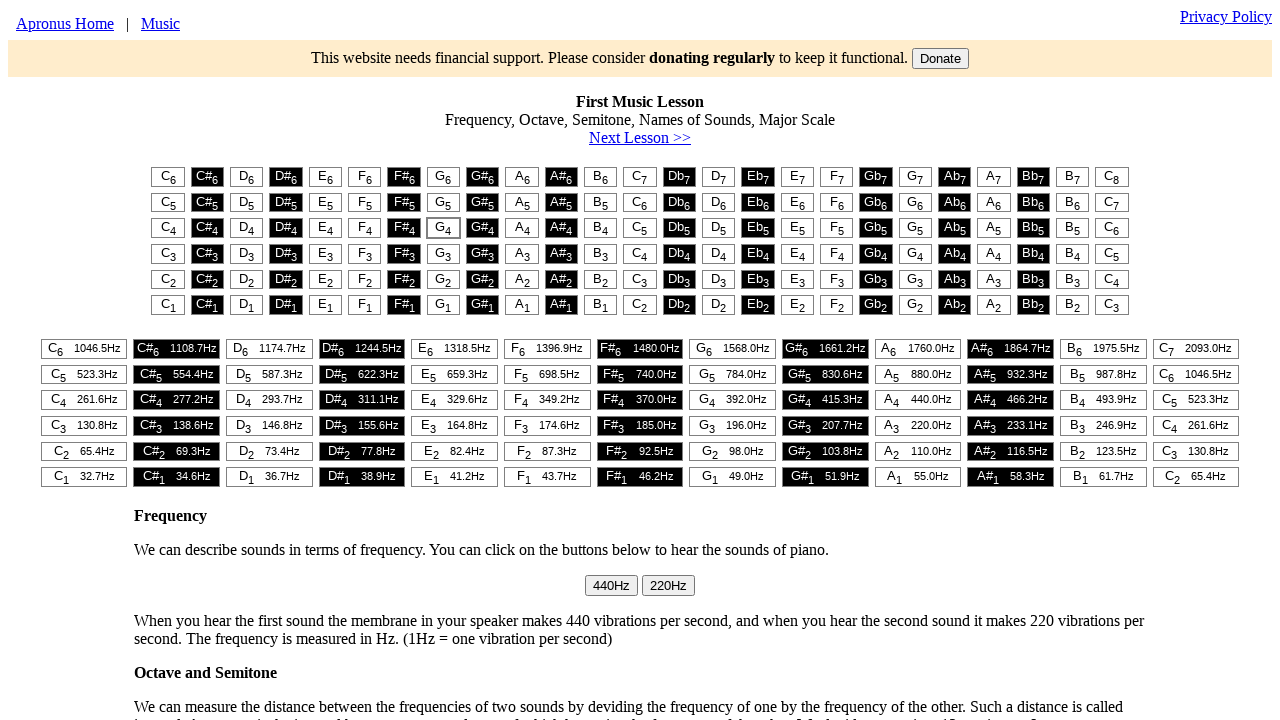